Tests hover functionality by moving mouse over an element and verifying that hidden text appears

Starting URL: http://the-internet.herokuapp.com/hovers

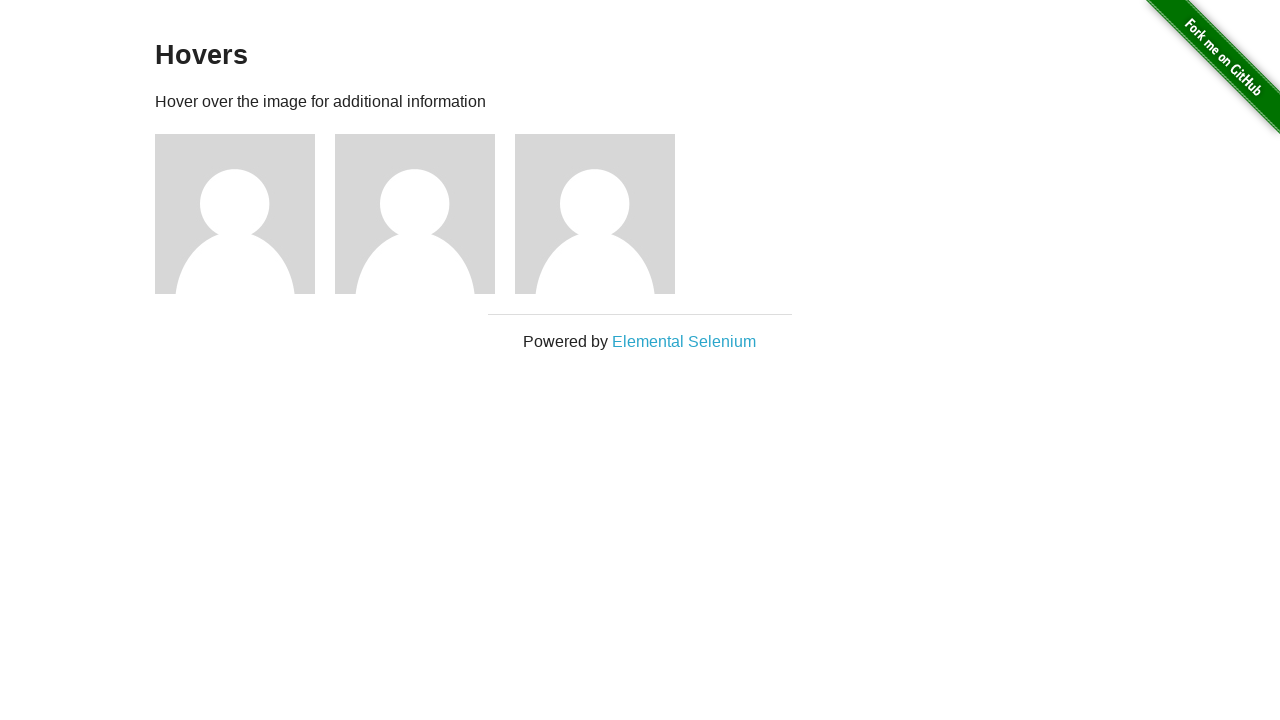

Hovered over second figure element to reveal hidden content at (425, 214) on xpath=//div[@class='figure'][2]
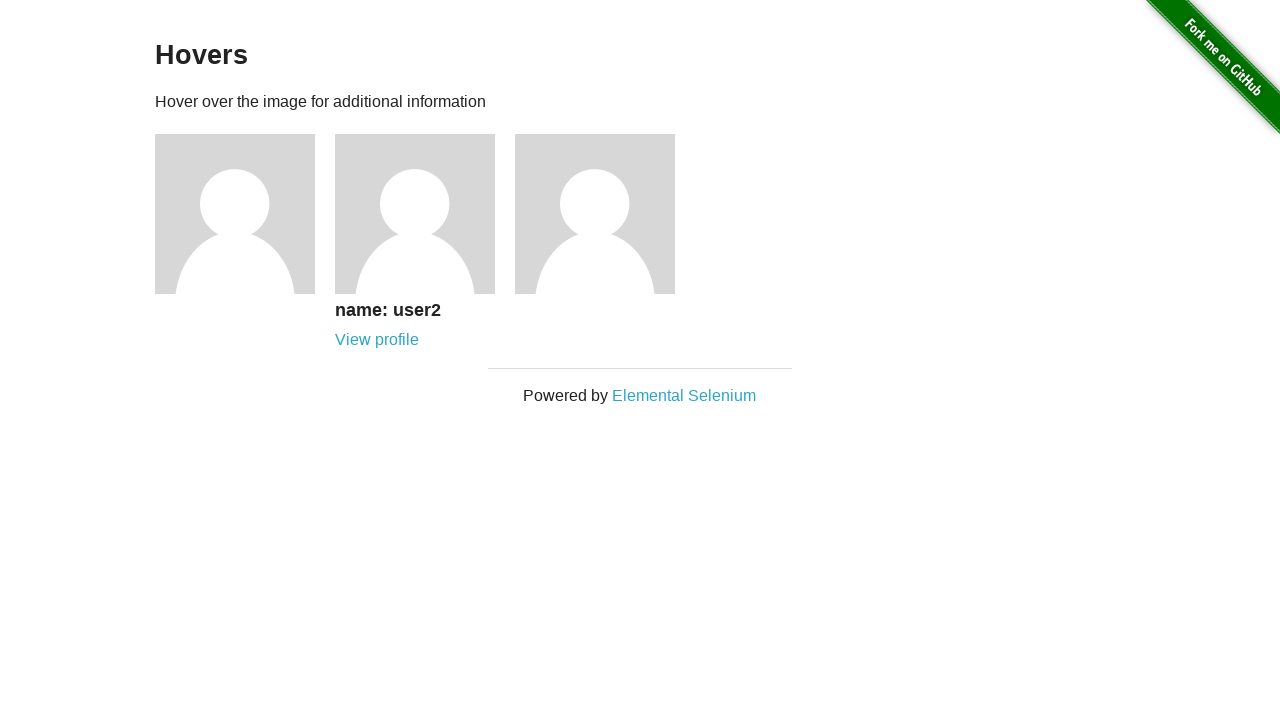

Waited for caption text to become visible after hover
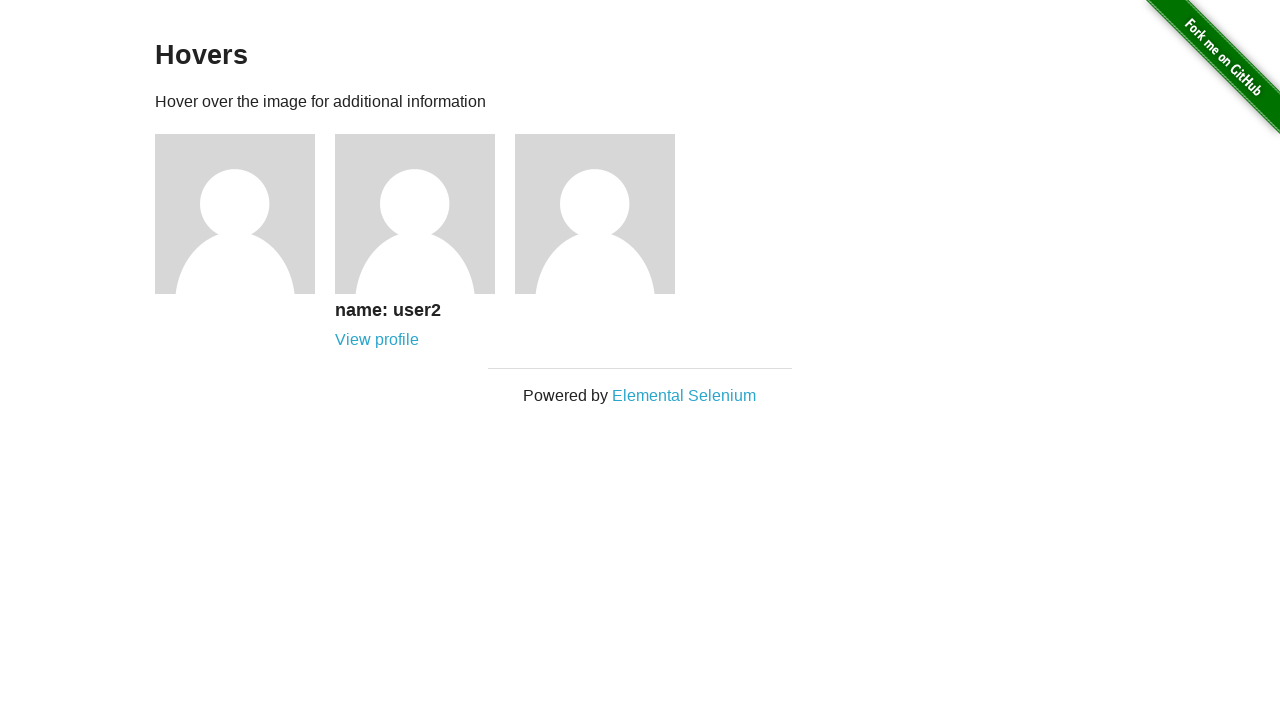

Retrieved hover text content from second figure element
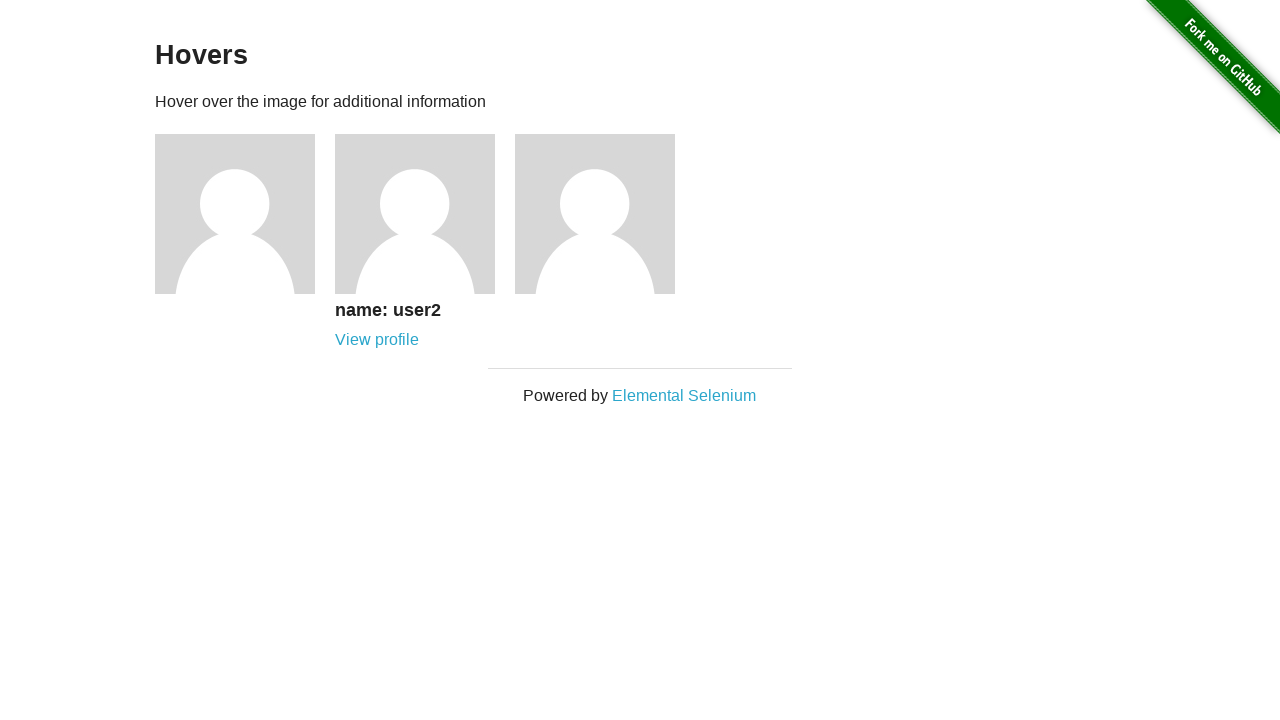

Verified that 'user2' is present in the hover text
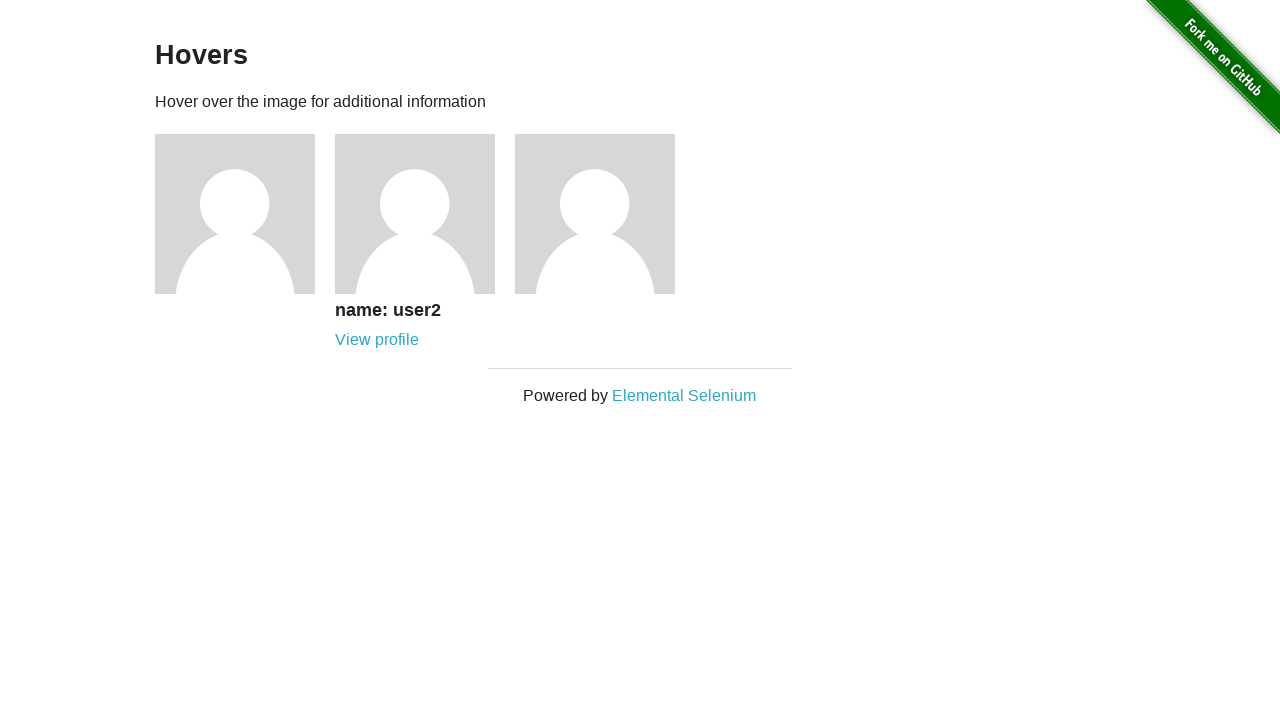

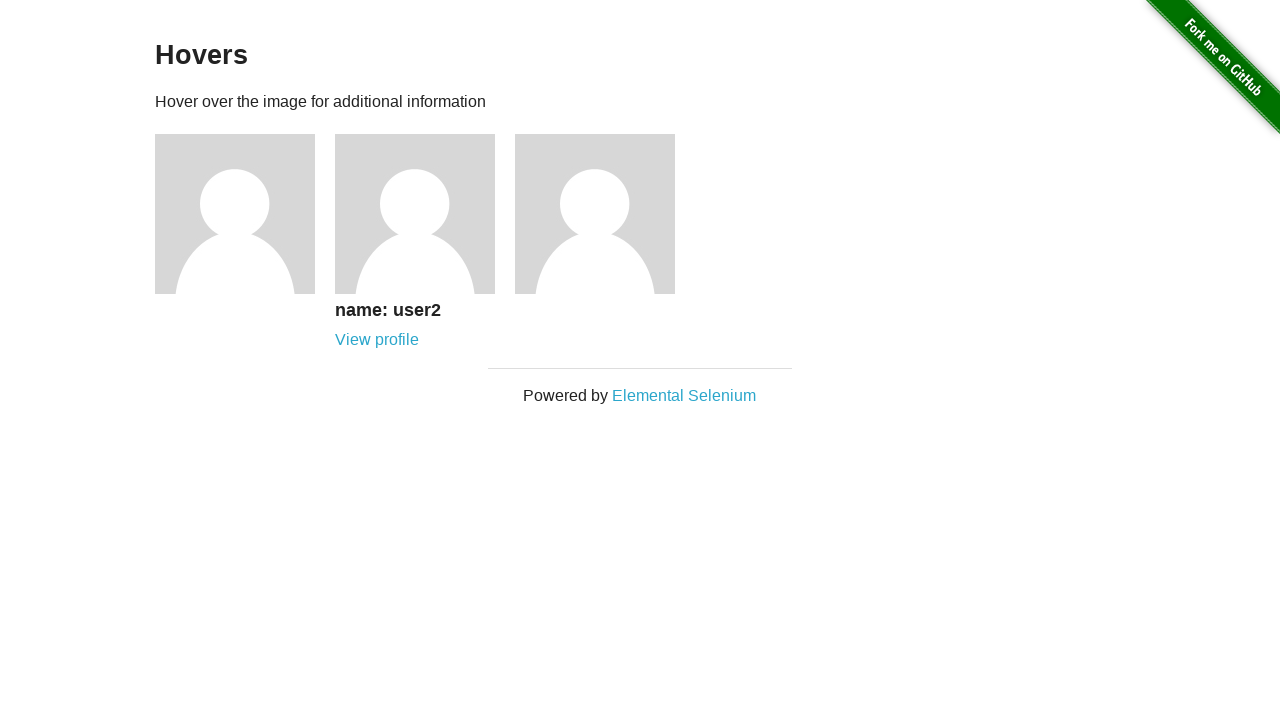